Tests right-click functionality by performing a right-click on a button and verifying that a confirmation message appears

Starting URL: https://demoqa.com/buttons

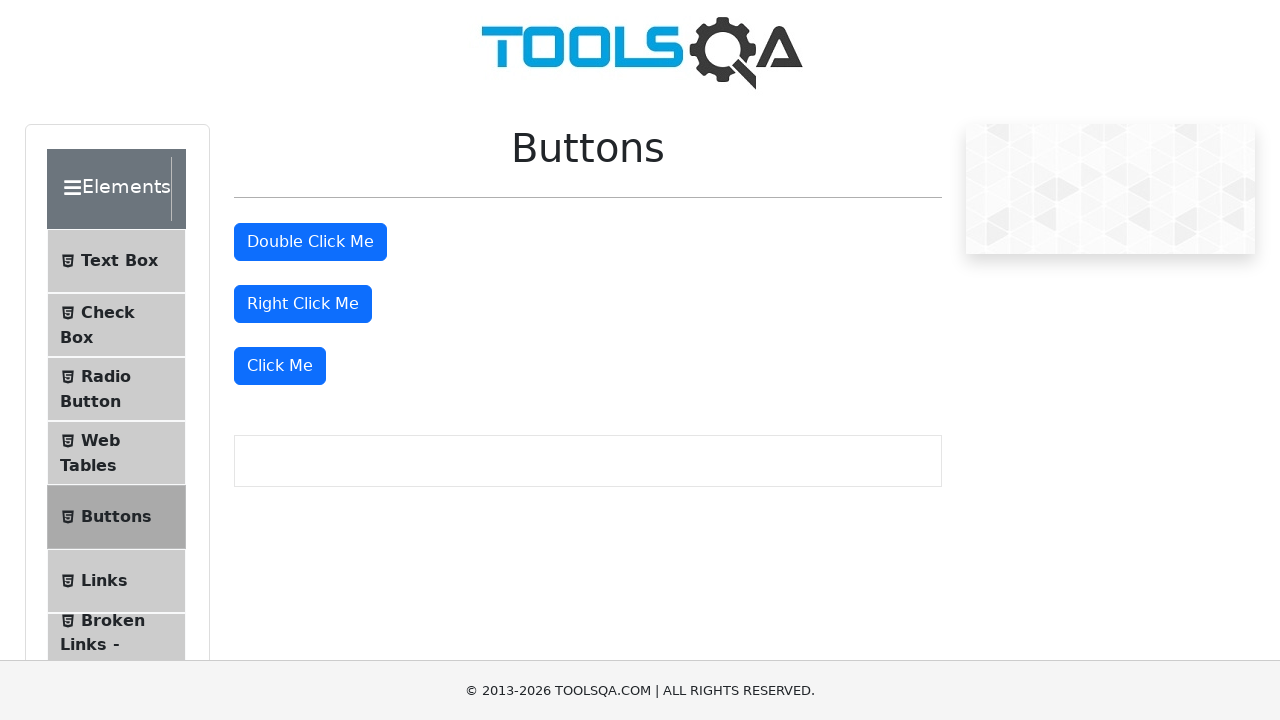

Right-clicked the right click button at (303, 304) on #rightClickBtn
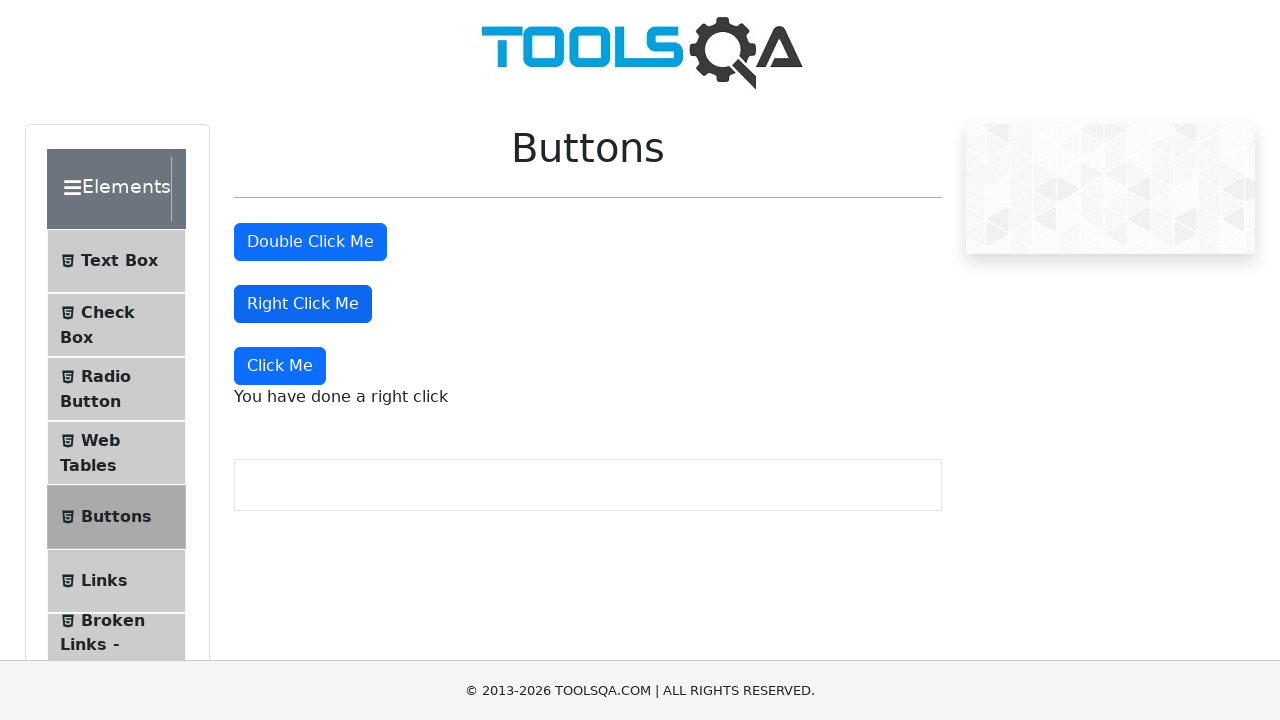

Right-click confirmation message appeared
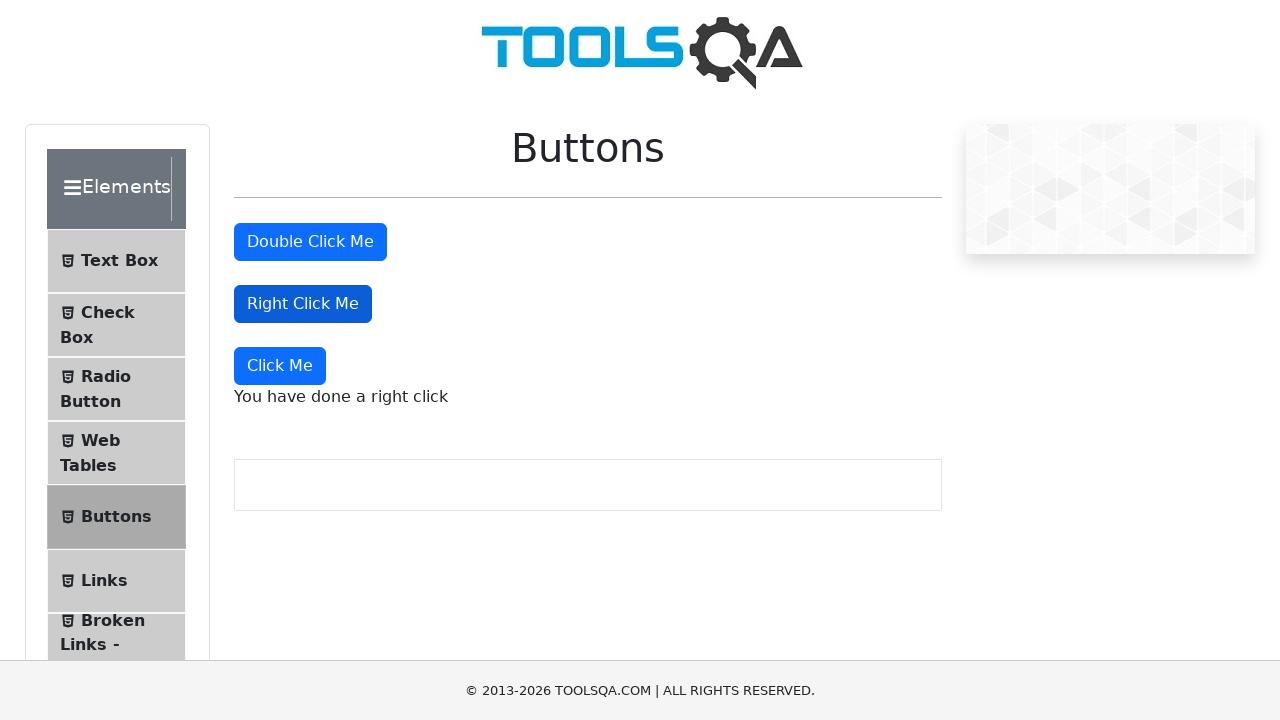

Located the right-click message element
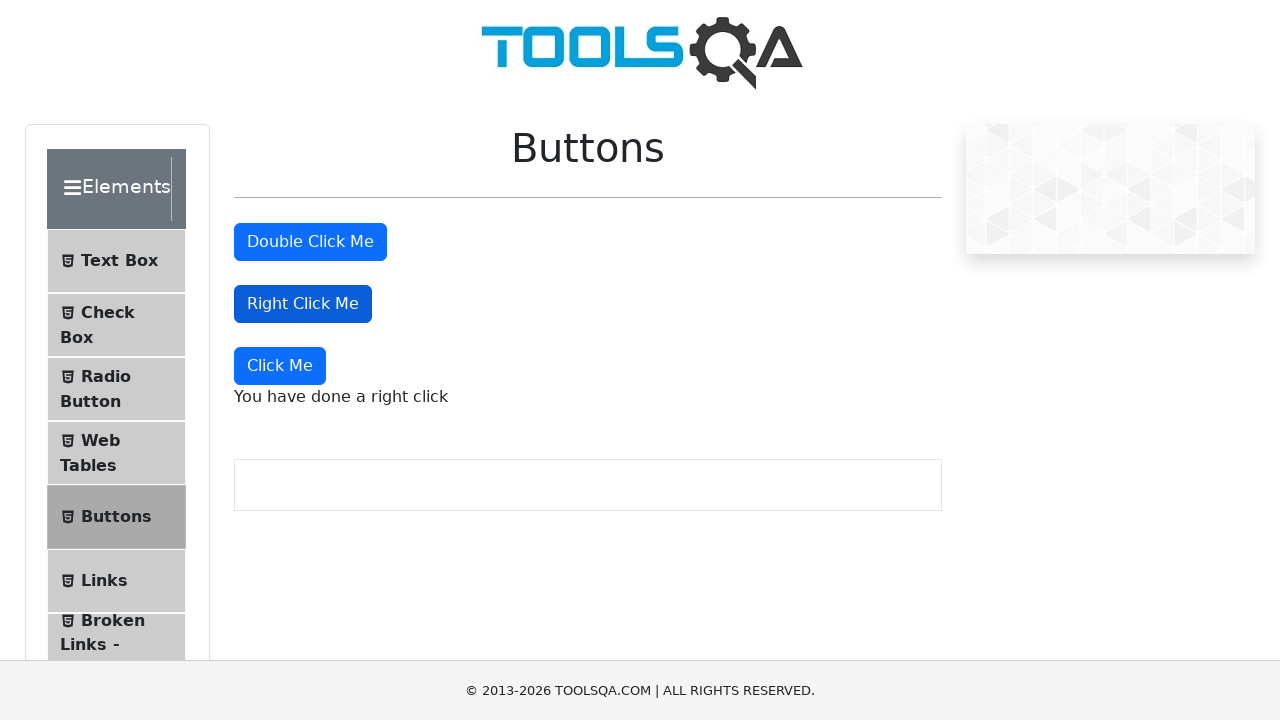

Verified that the right-click message is visible
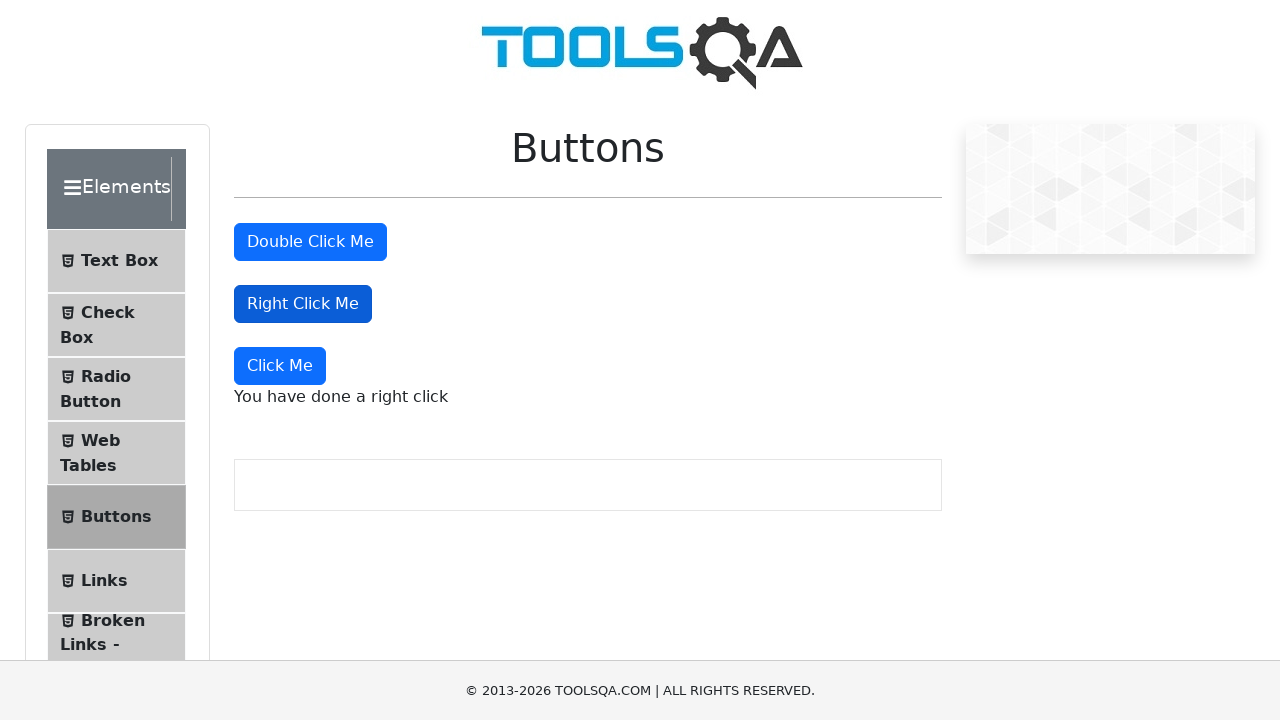

Verified the right-click message displays the correct text: 'You have done a right click'
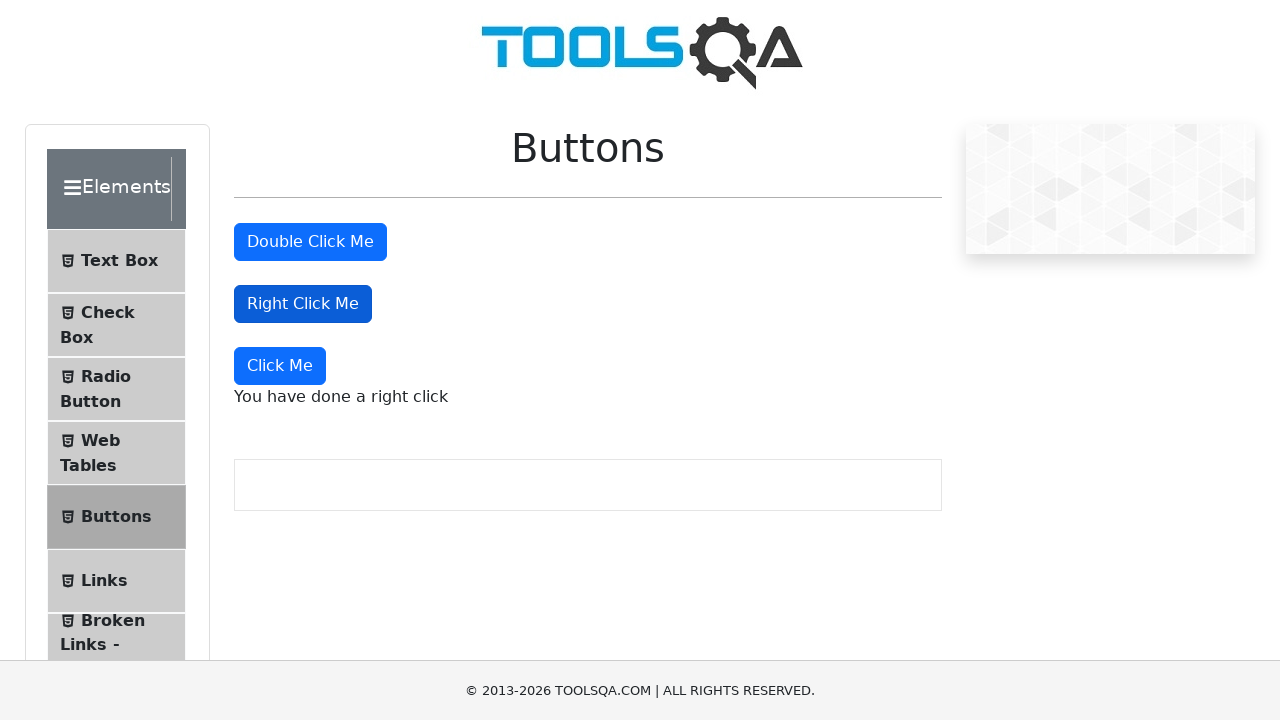

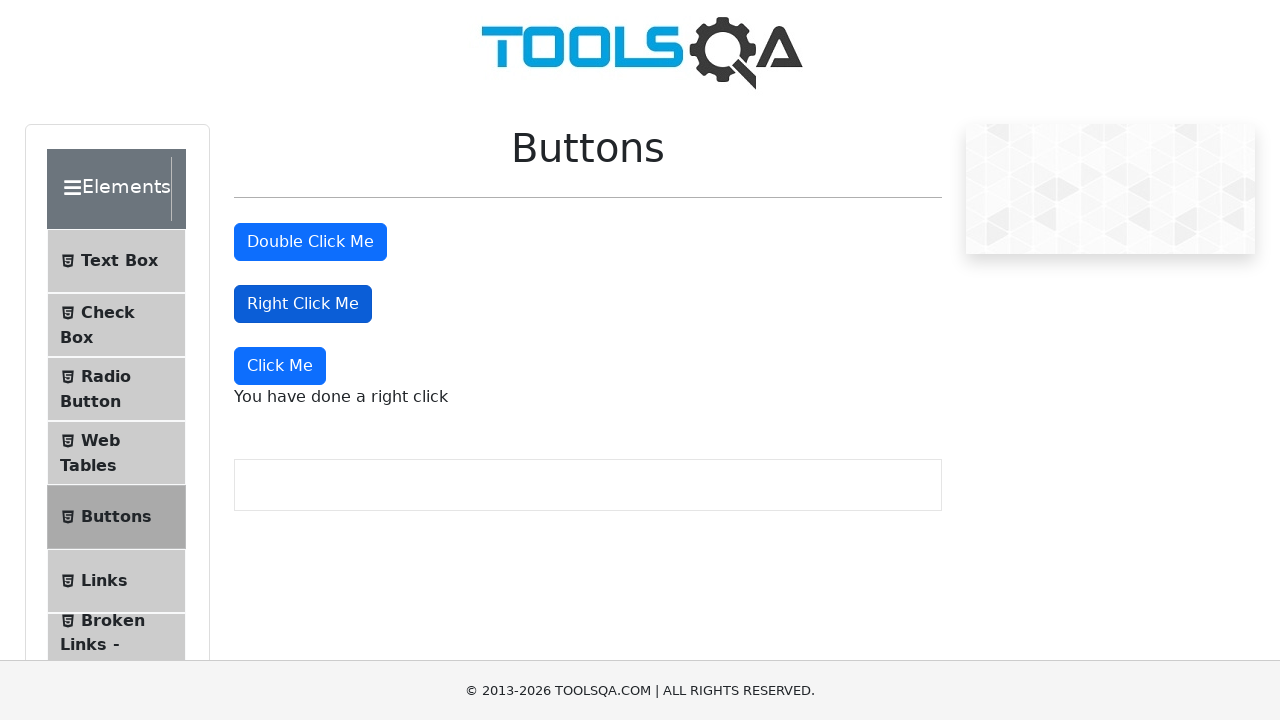